Navigates to the Execute Automation website homepage and verifies it loads successfully

Starting URL: https://executeautomation.com

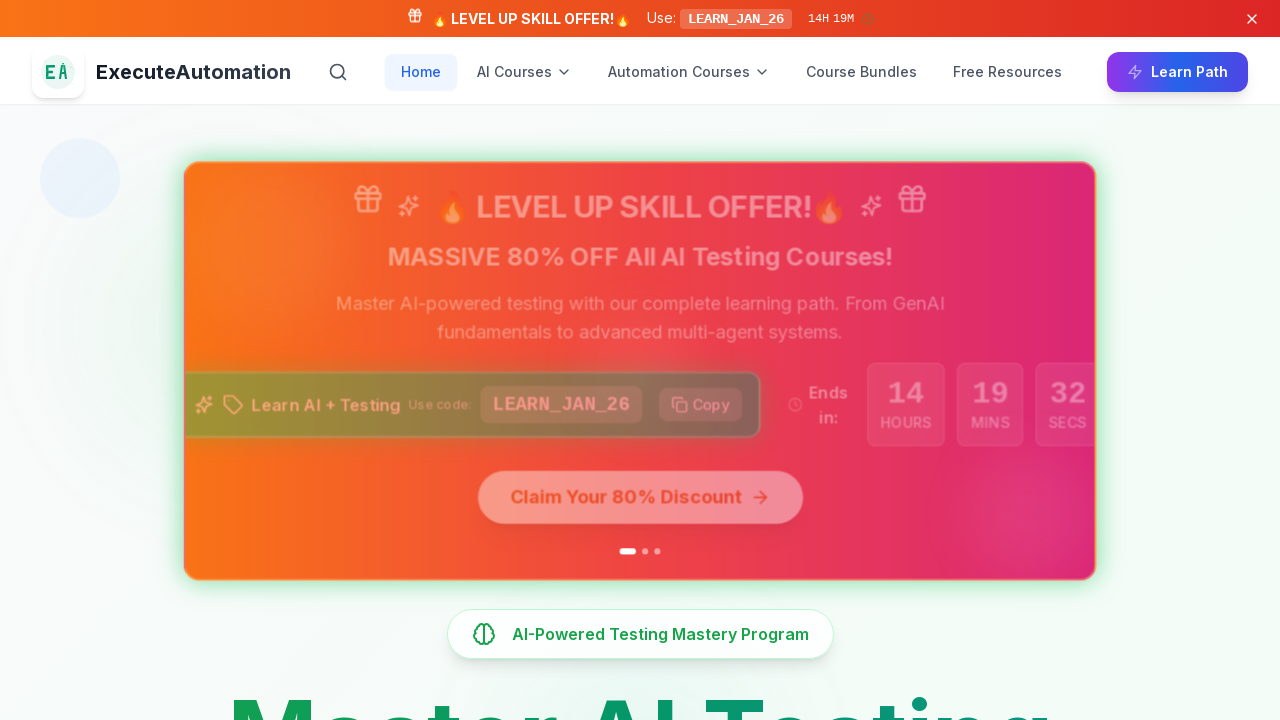

Waited for page DOM content to load on Execute Automation homepage
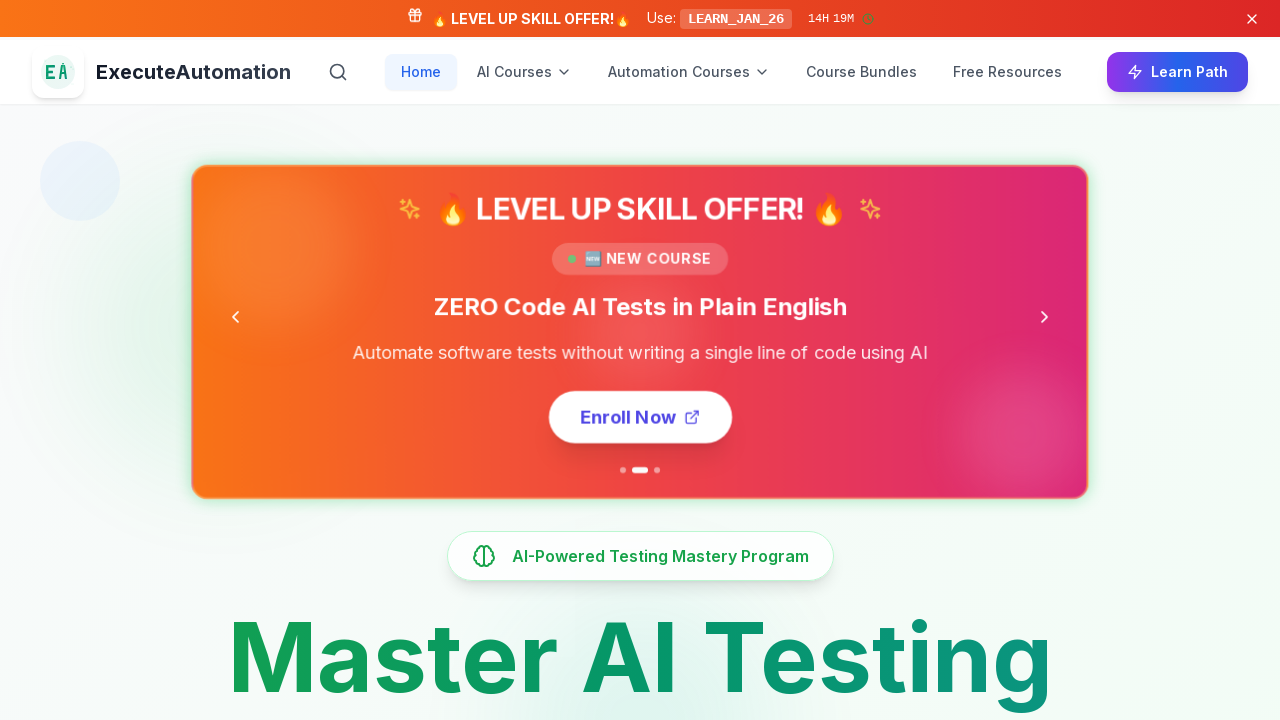

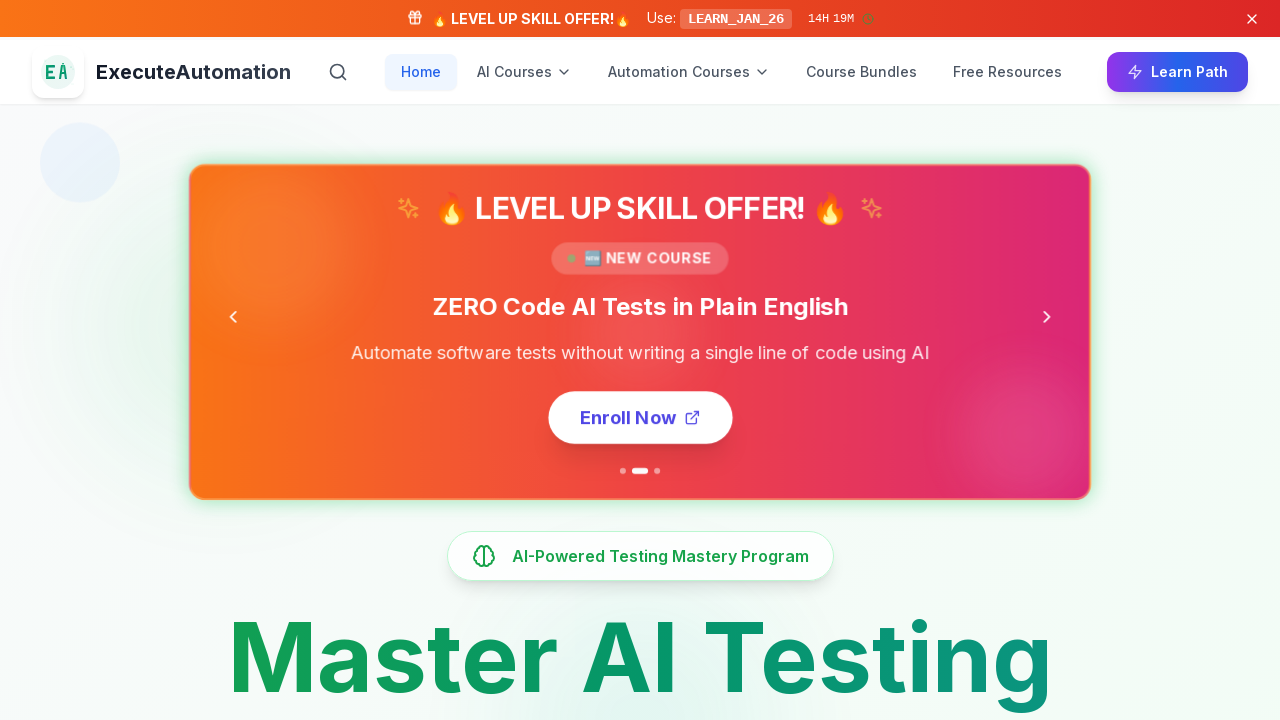